Navigates to Maven Repository website and verifies the page loads by getting the title

Starting URL: https://mvnrepository.com/

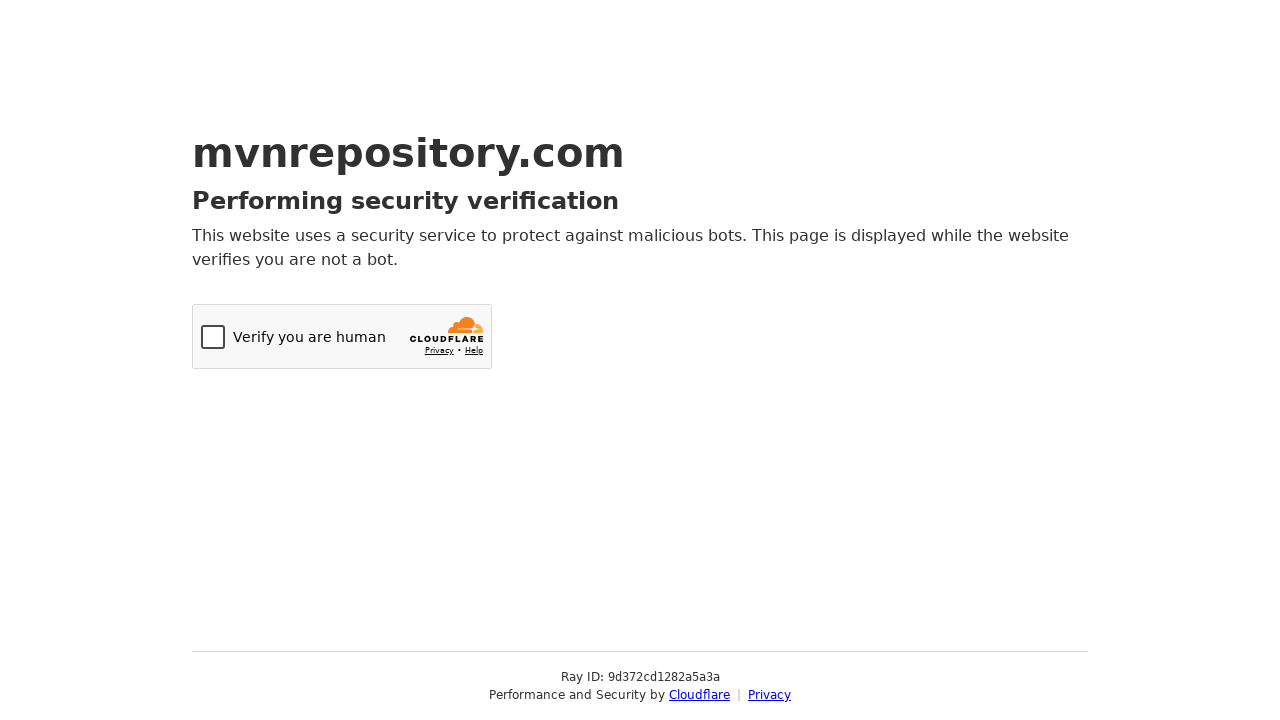

Navigated to Maven Repository website
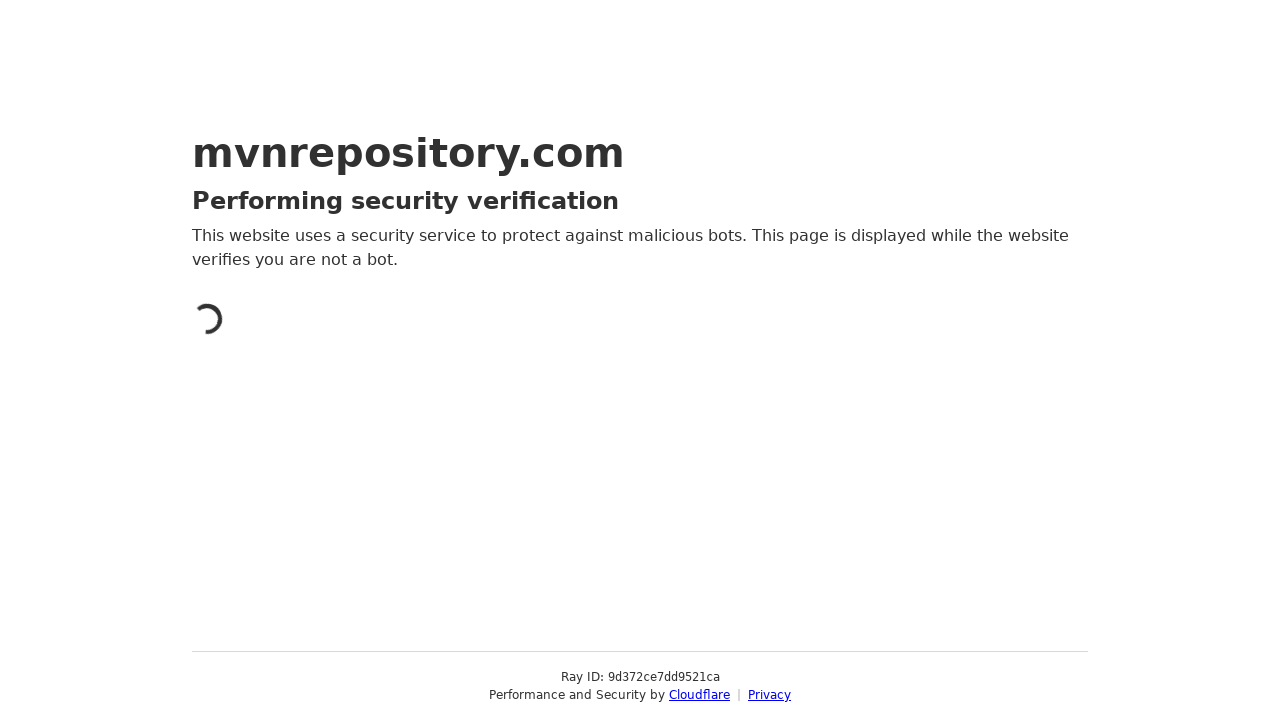

Retrieved page title to verify Maven Repository loaded successfully
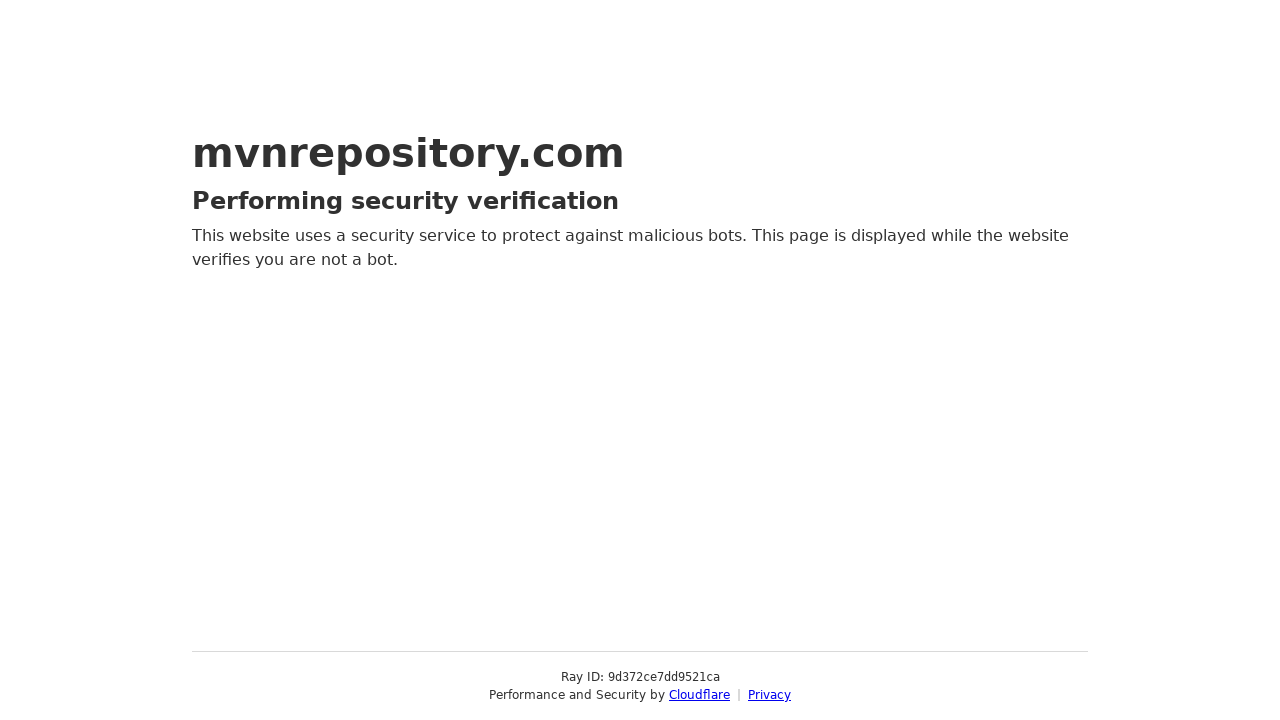

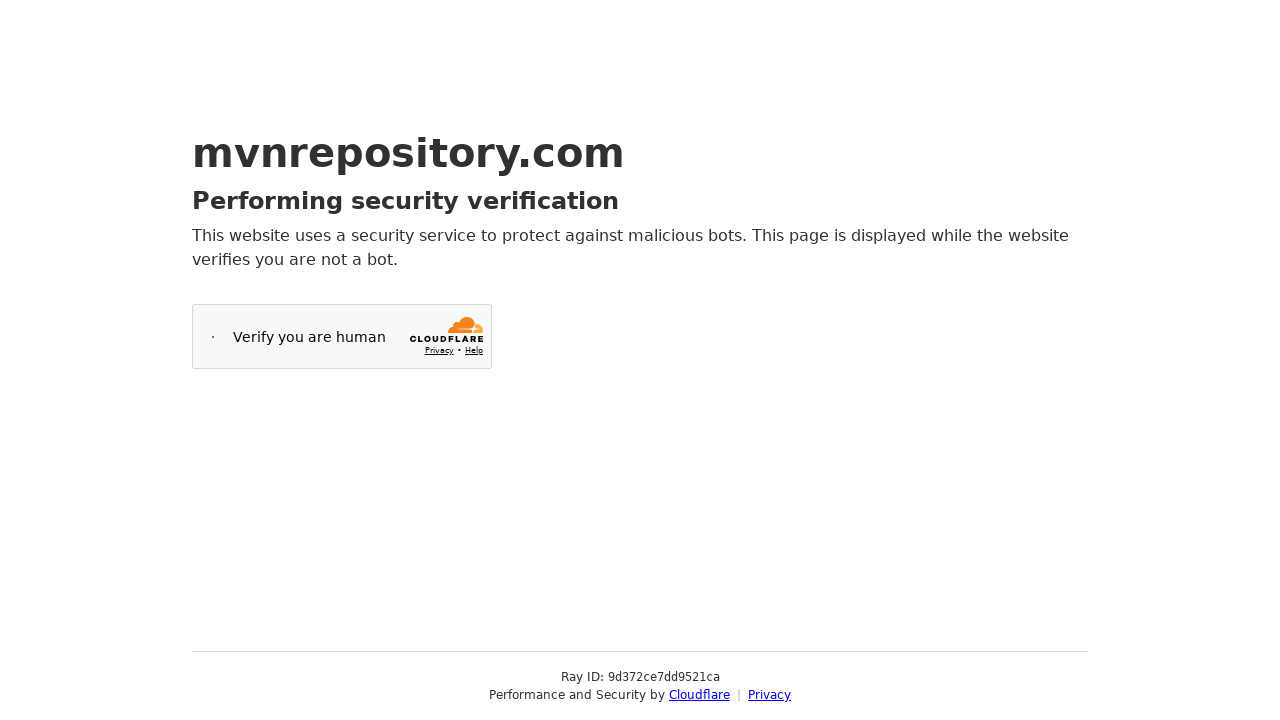